Navigates to AJIO shopping website and verifies the page loads

Starting URL: https://www.ajio.com/

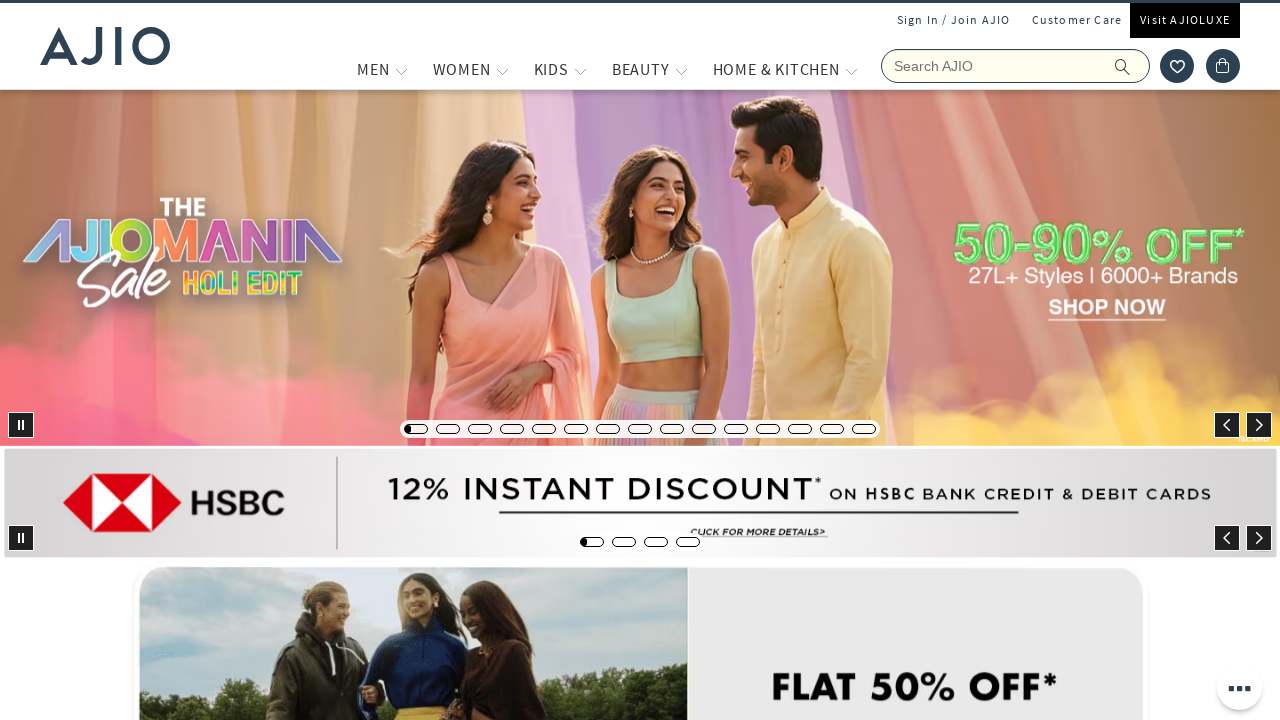

Waited for page to reach networkidle state
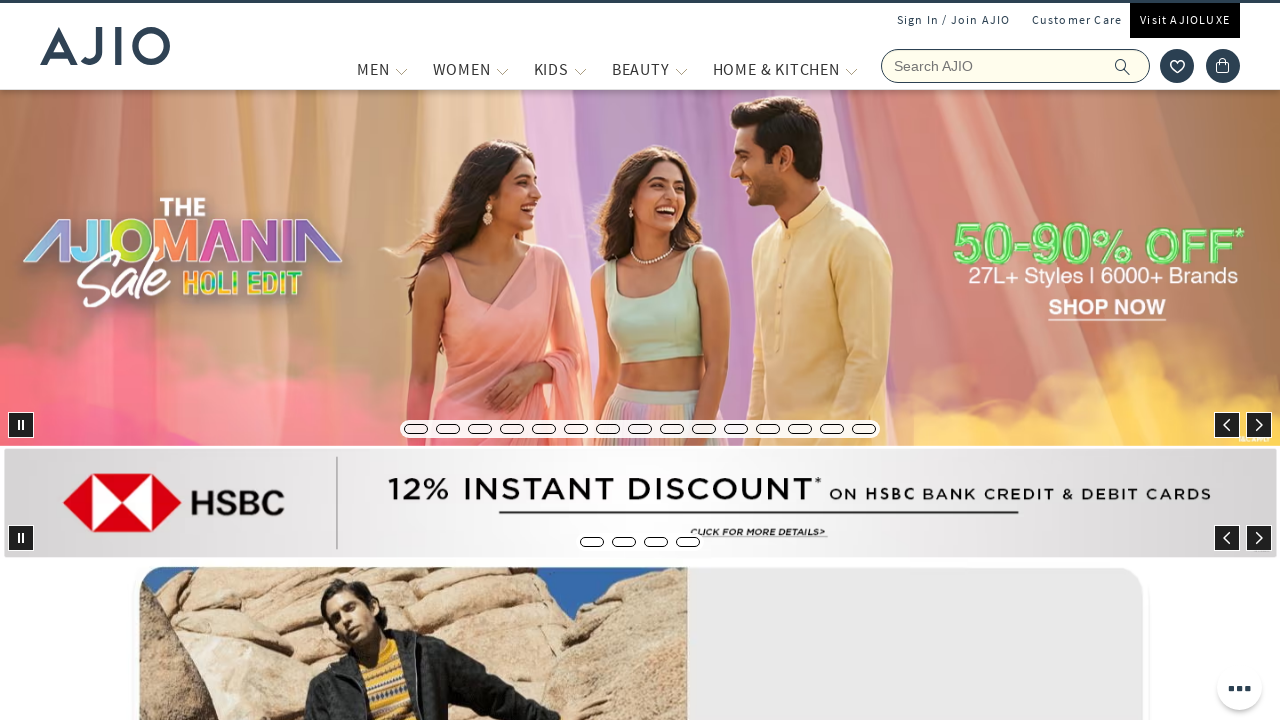

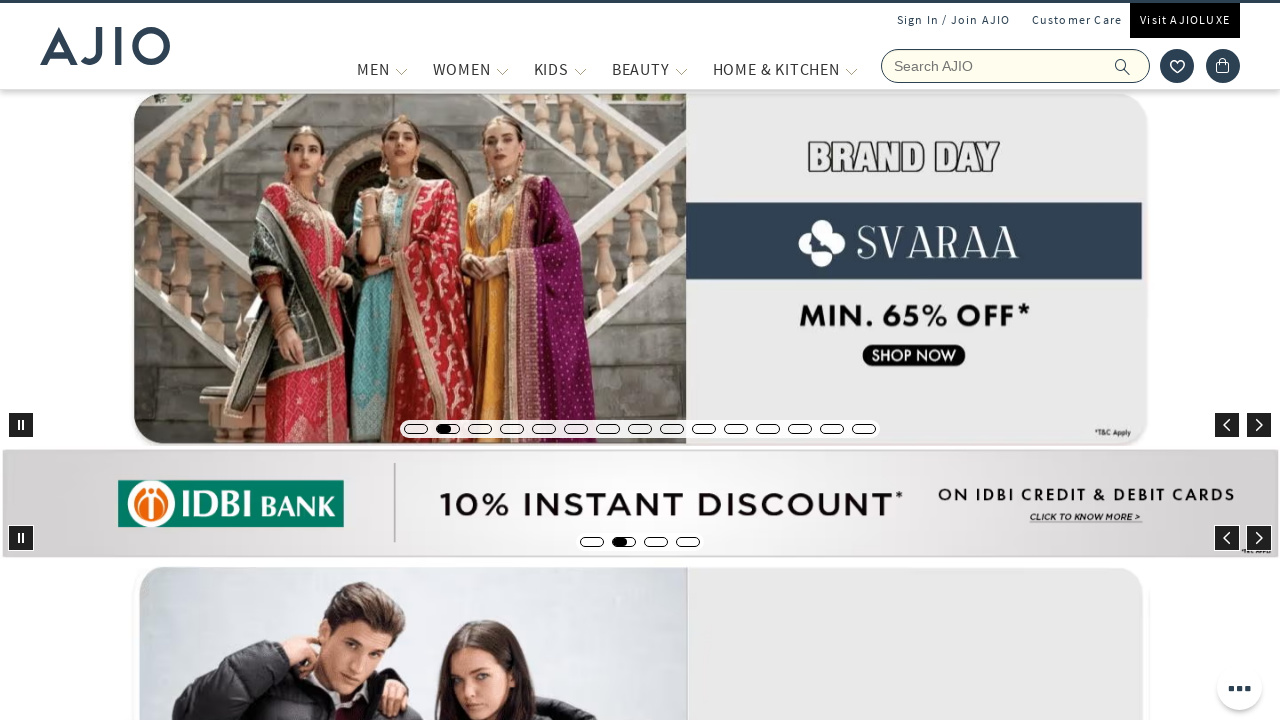